Navigates to the OrangeHRM page and verifies the page title matches "OrangeHRM"

Starting URL: http://alchemy.hguy.co/orangehrm

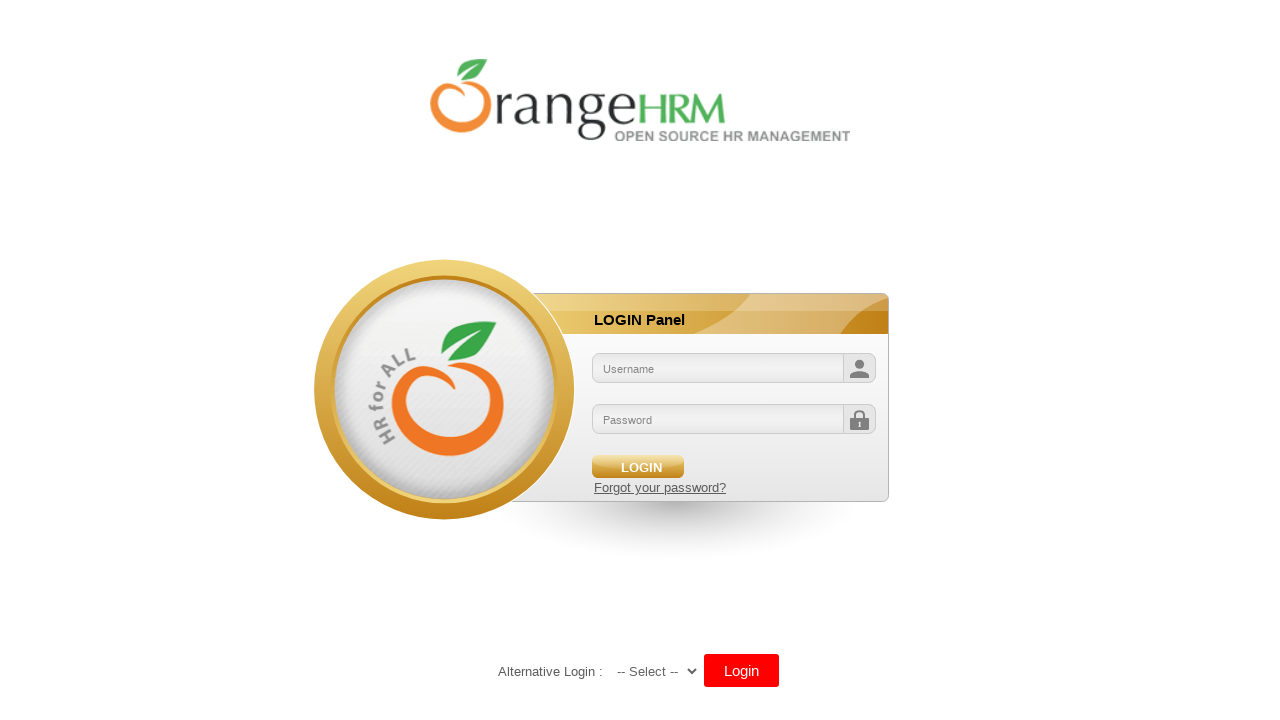

Navigated to OrangeHRM page at http://alchemy.hguy.co/orangehrm
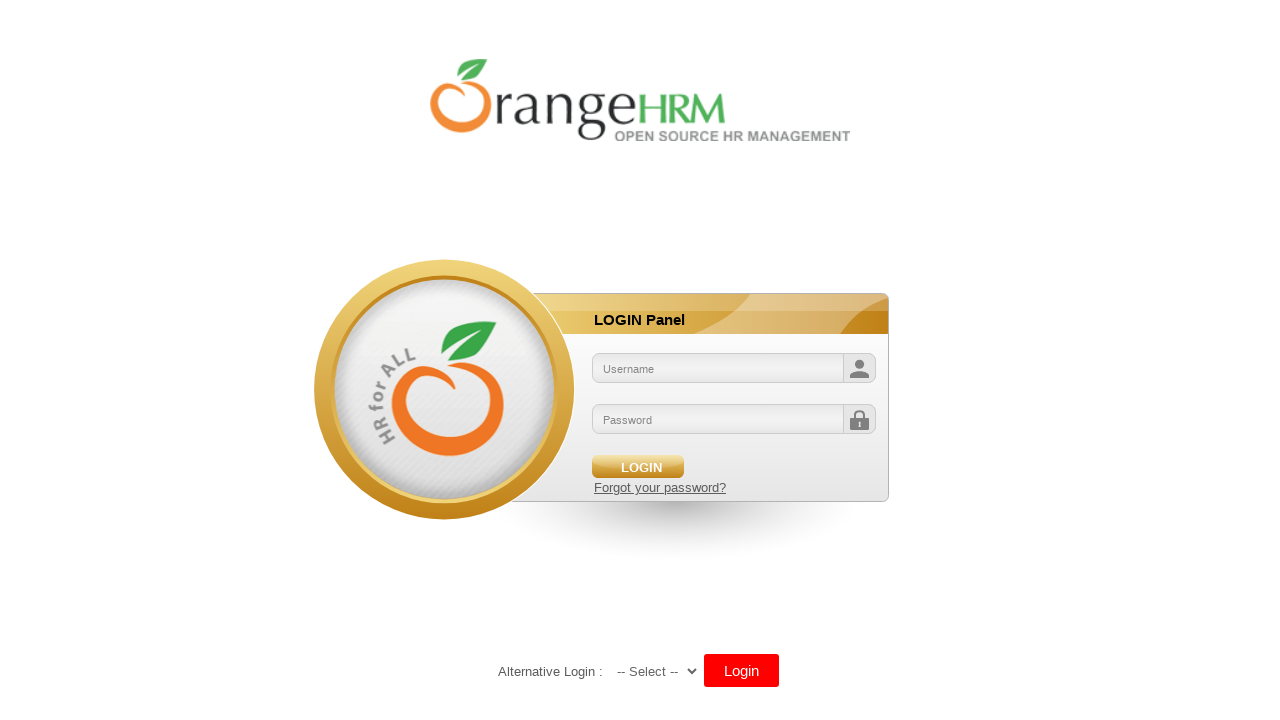

Verified page title matches 'OrangeHRM'
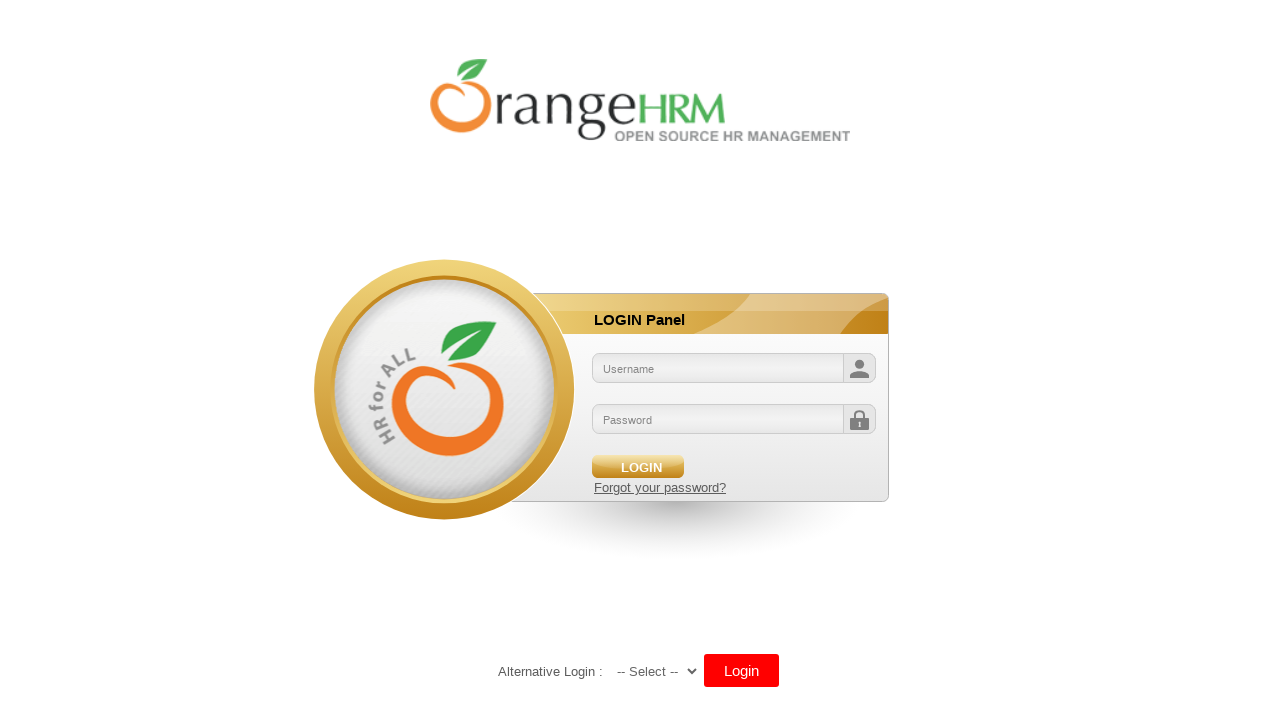

Printed page title: OrangeHRM
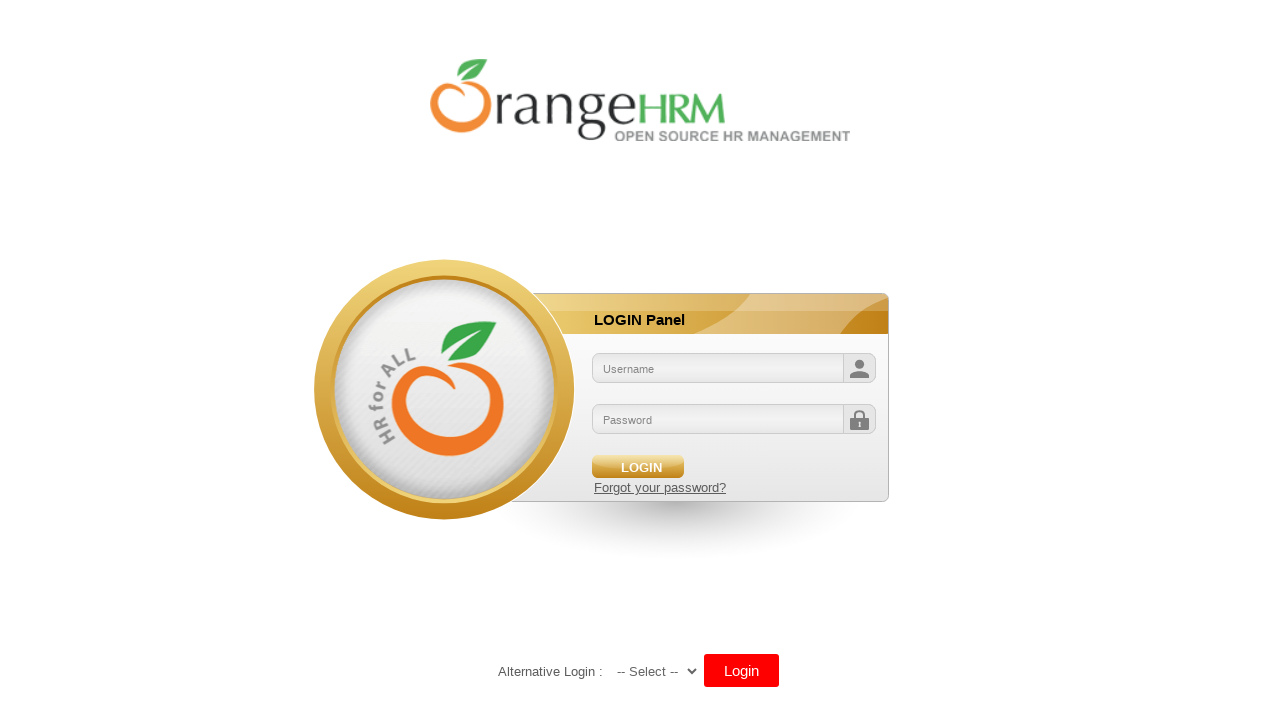

Confirmed page title is matching
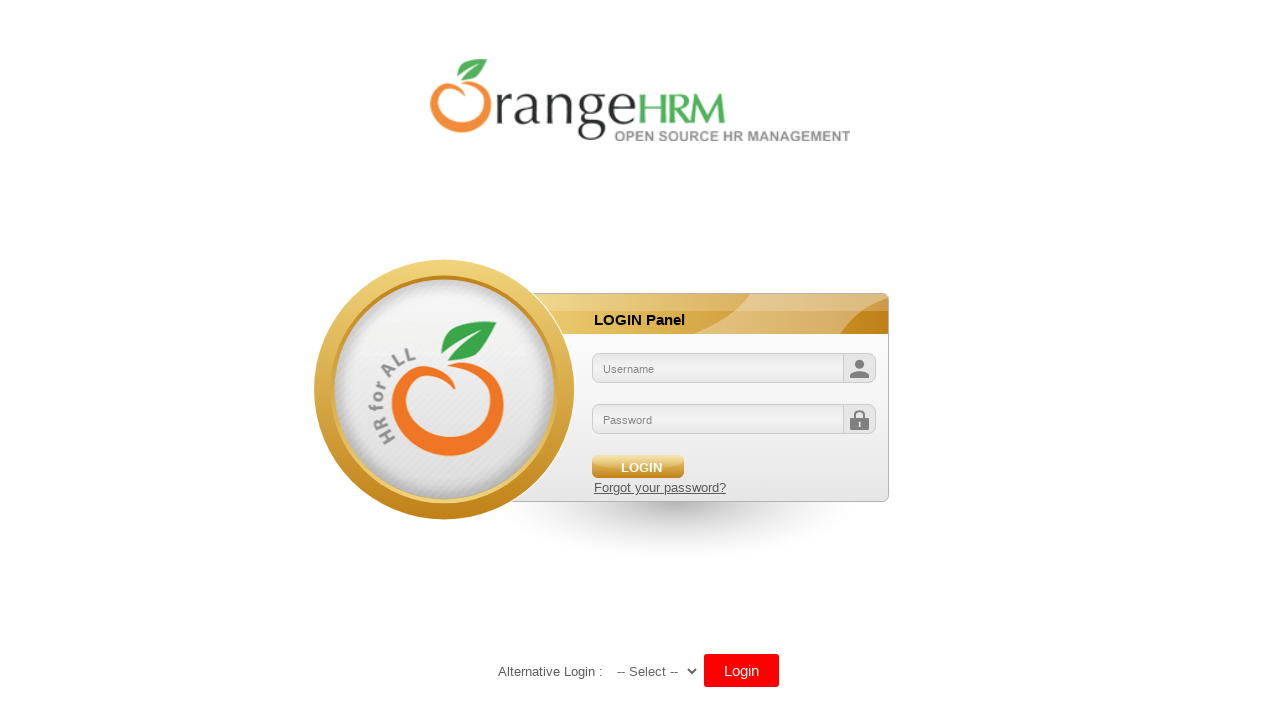

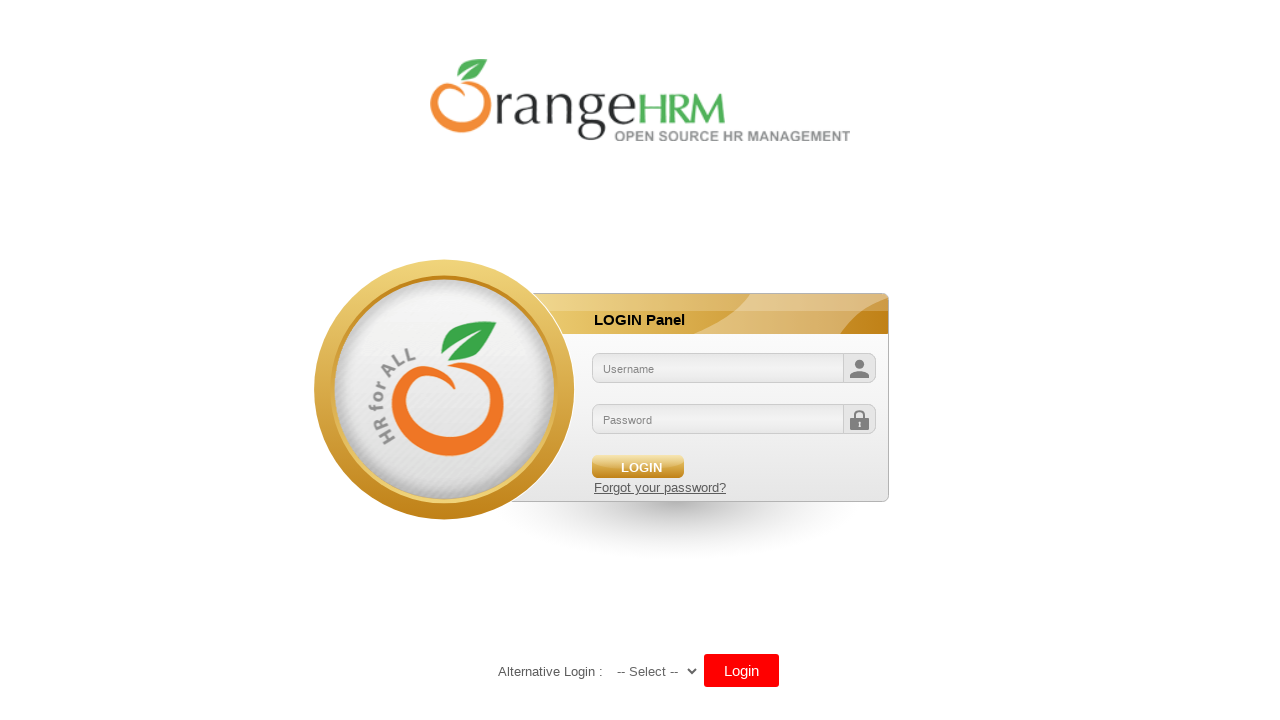